Tests vertical slider functionality by dragging the slider handle and double-clicking on it

Starting URL: https://jqueryui.com/slider/#slider-vertical

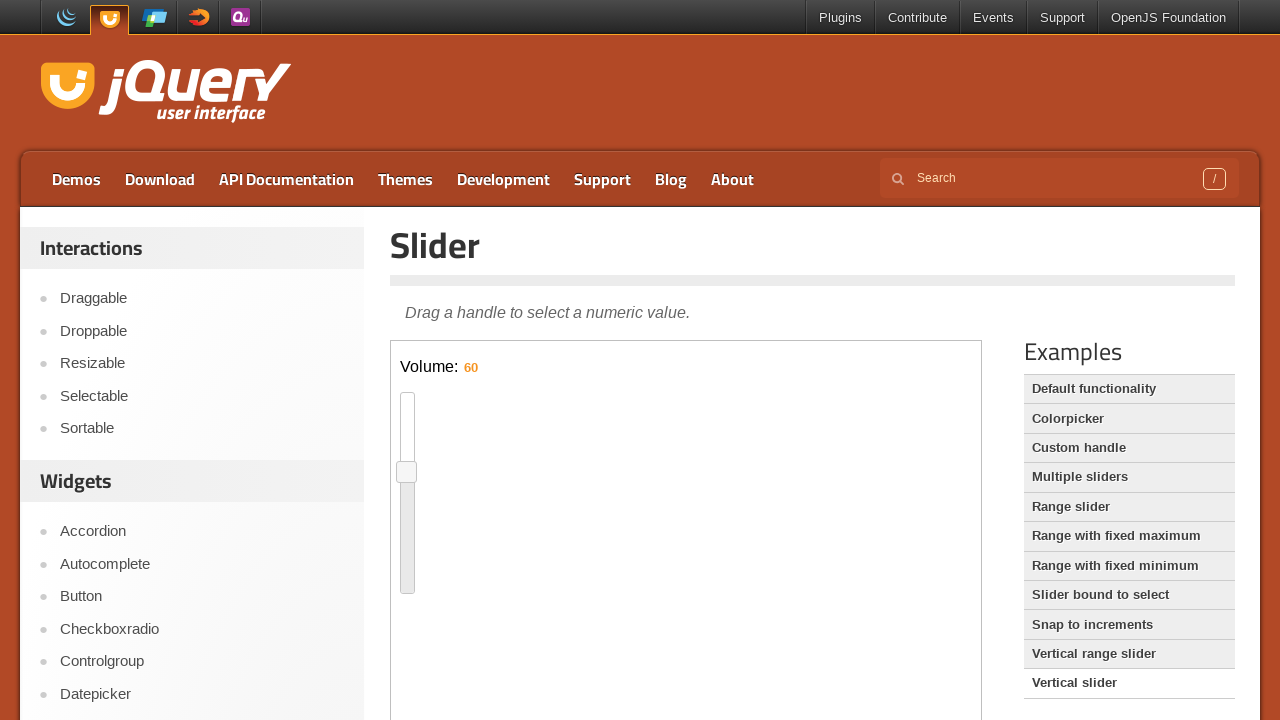

Located iframe containing the slider
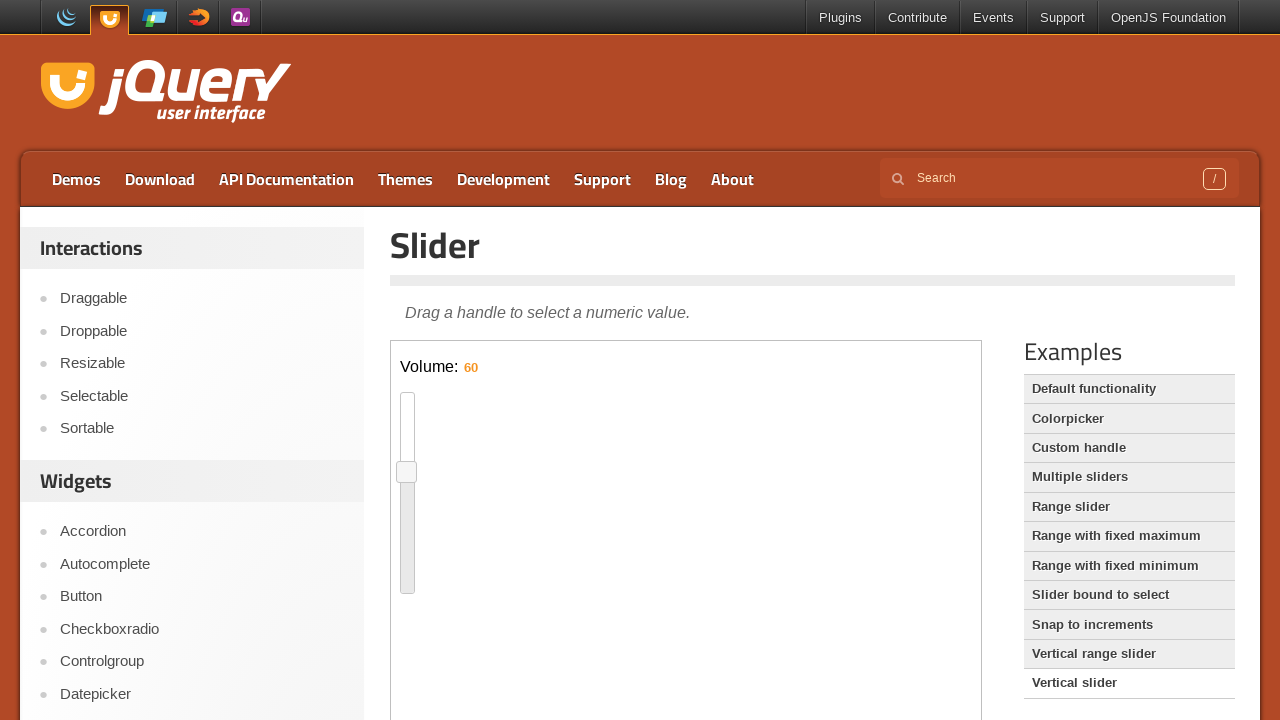

Located vertical slider handle element
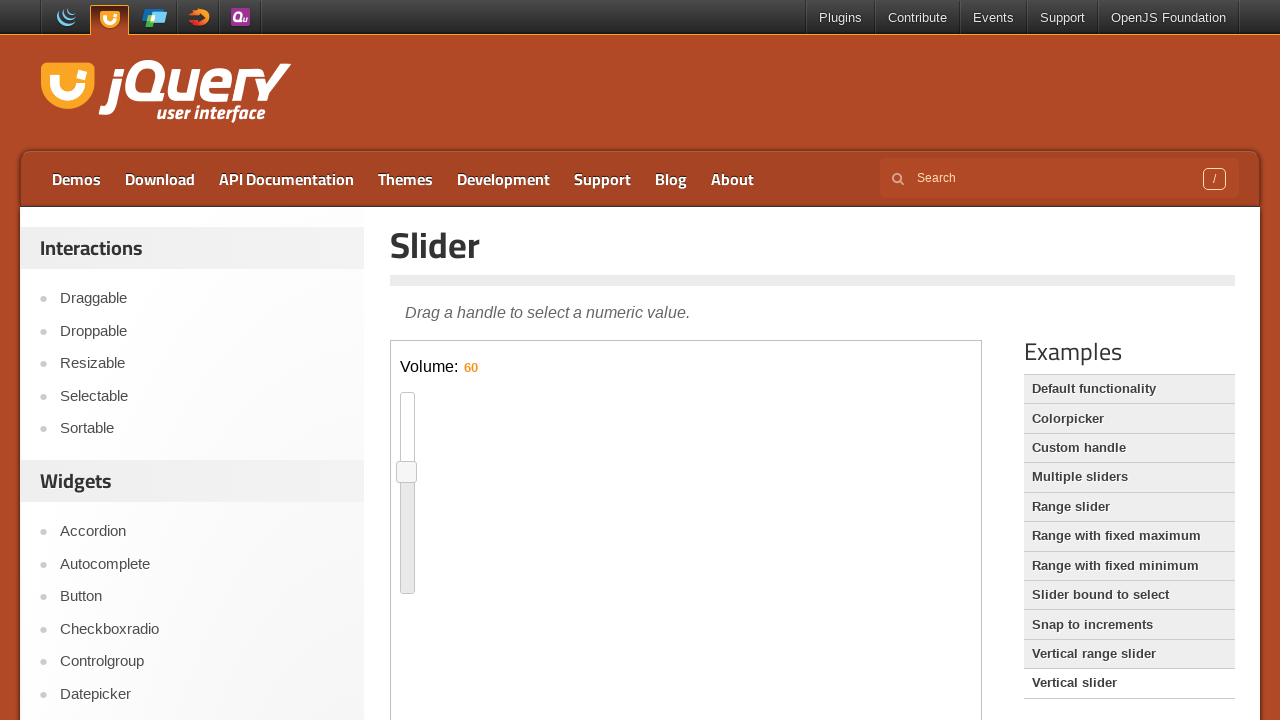

Retrieved slider handle bounding box coordinates
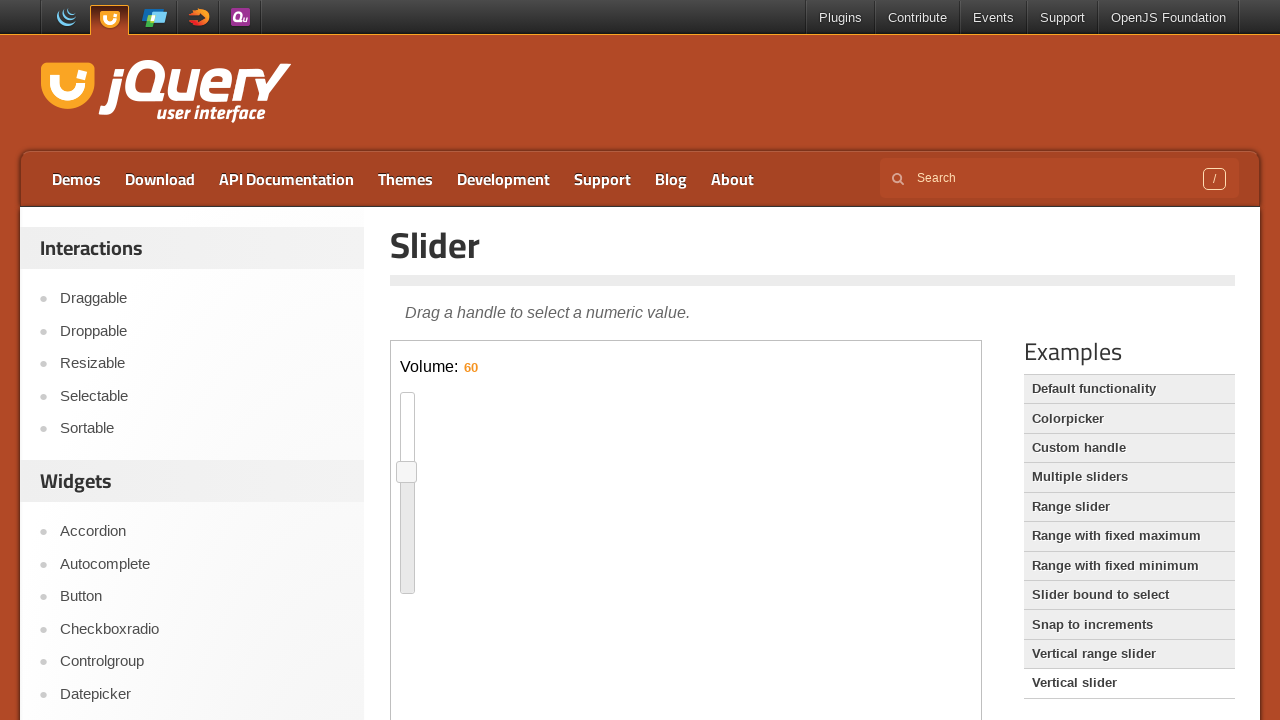

Moved mouse to center of slider handle at (407, 472)
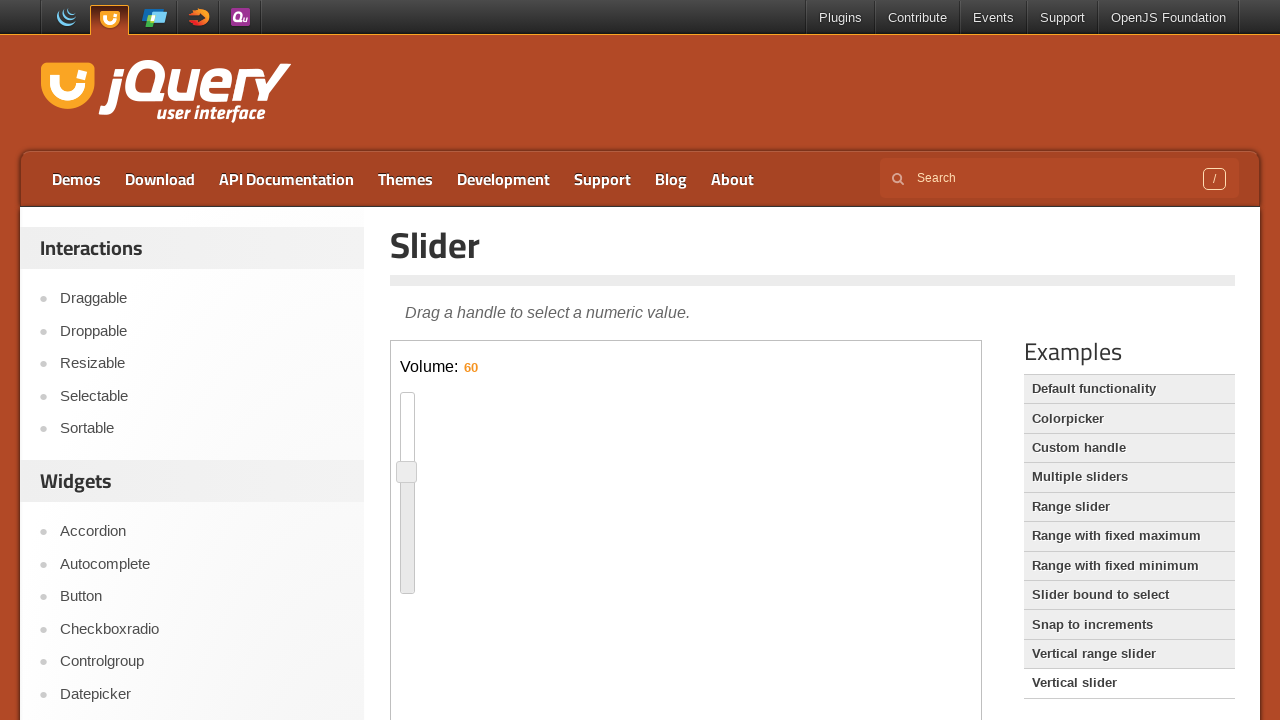

Pressed mouse button down on slider handle at (407, 472)
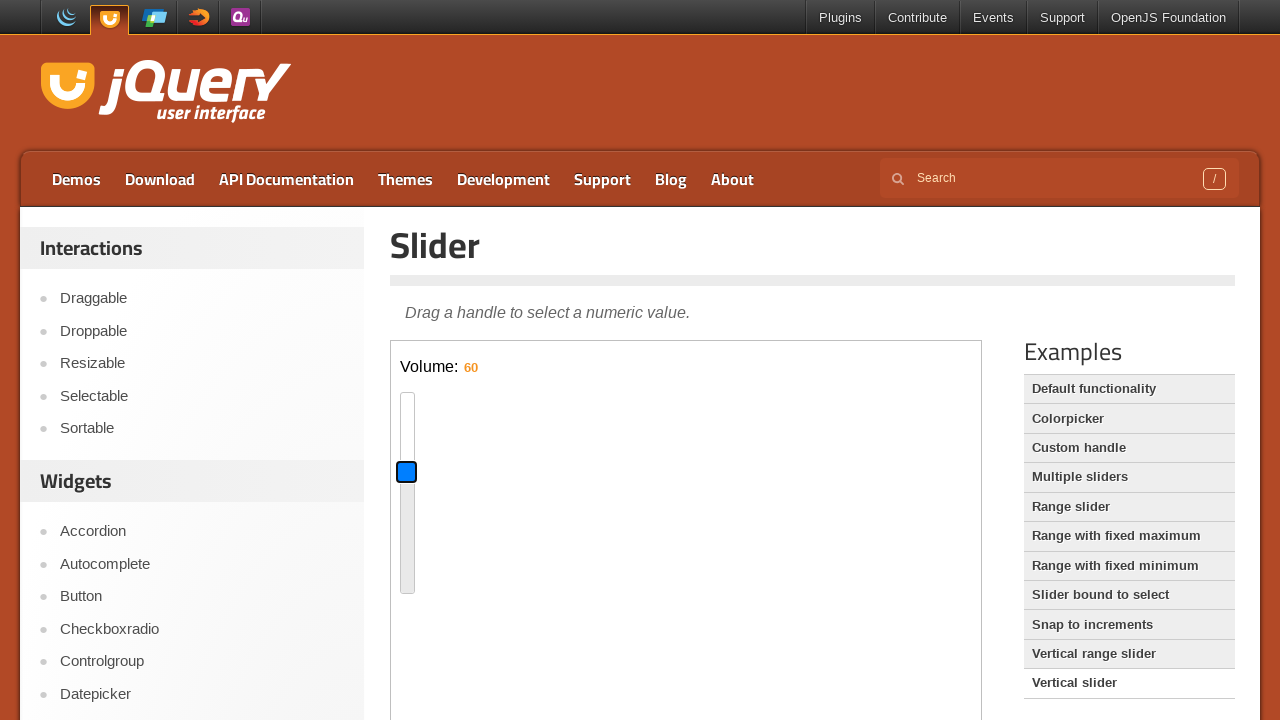

Dragged slider handle down by 70 pixels at (477, 472)
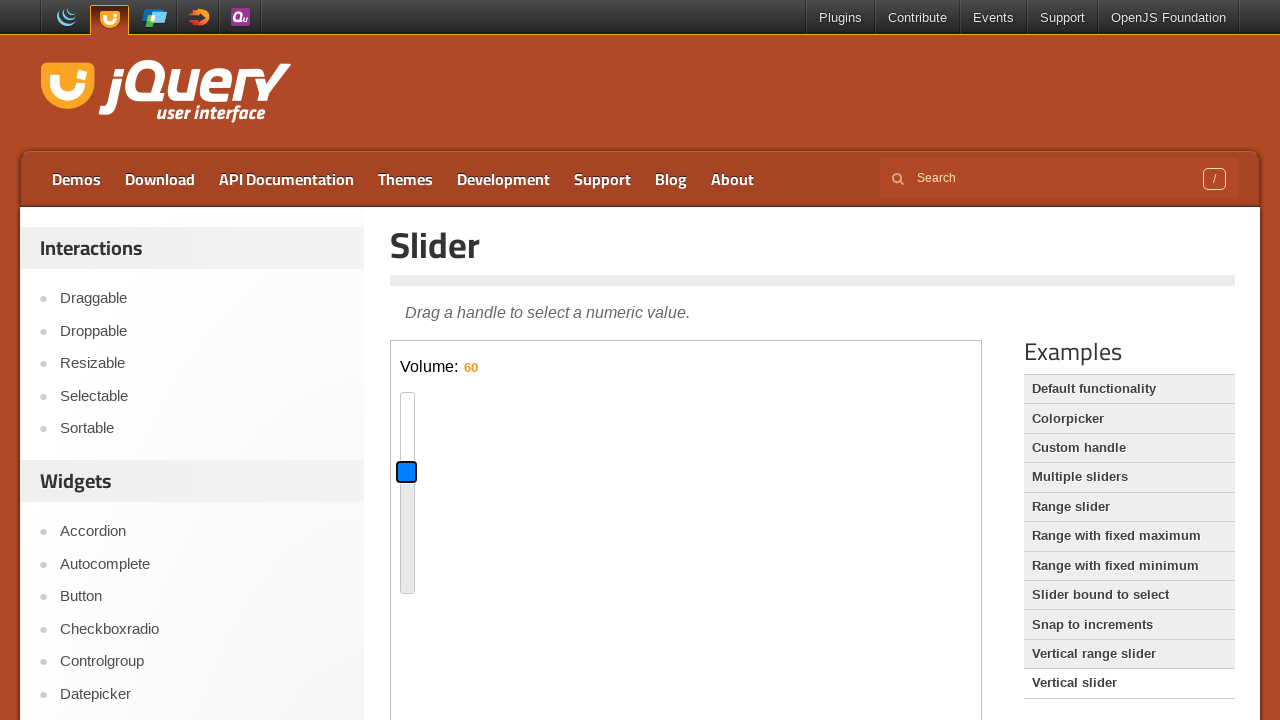

Released mouse button to complete slider drag at (477, 472)
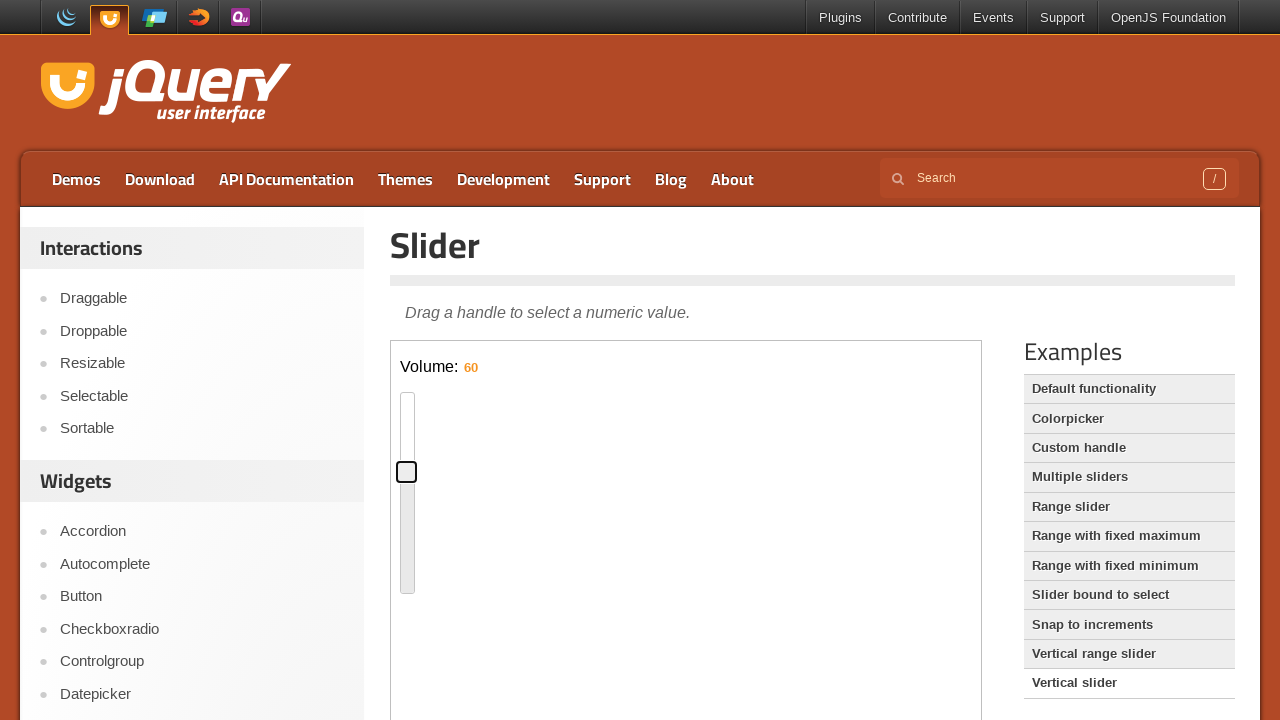

Double-clicked on vertical slider handle at (407, 472) on iframe >> nth=0 >> internal:control=enter-frame >> xpath=//*[@id='slider-vertica
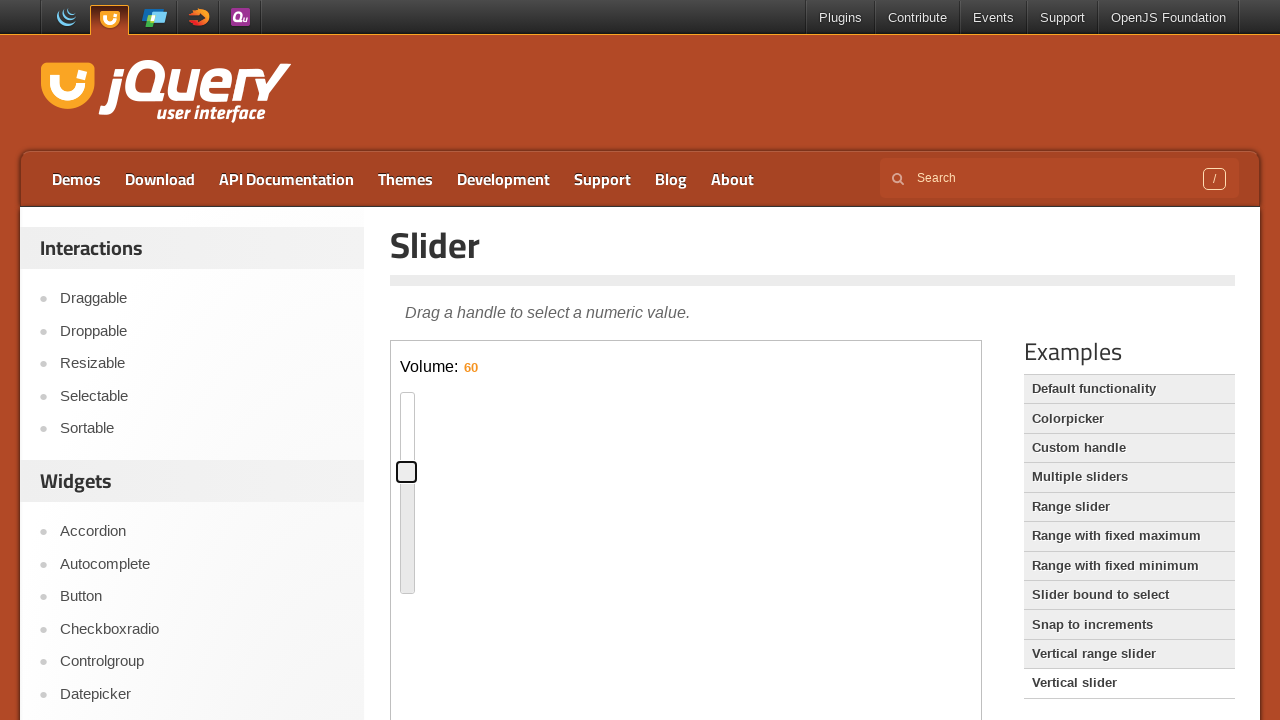

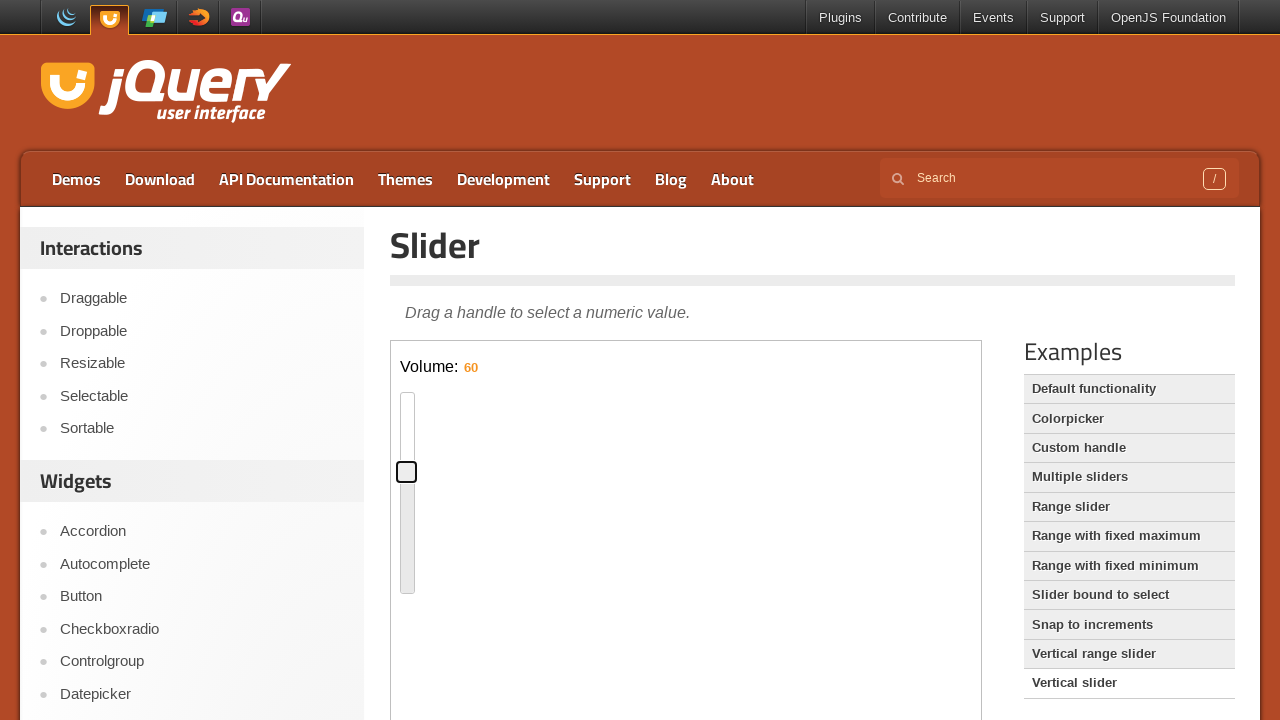